Tests product search functionality by searching for "yonex" and verifying results contain the search term, then searching for "Gesundheit" and verifying no results are displayed.

Starting URL: https://crio-qkart-frontend-qa.vercel.app/

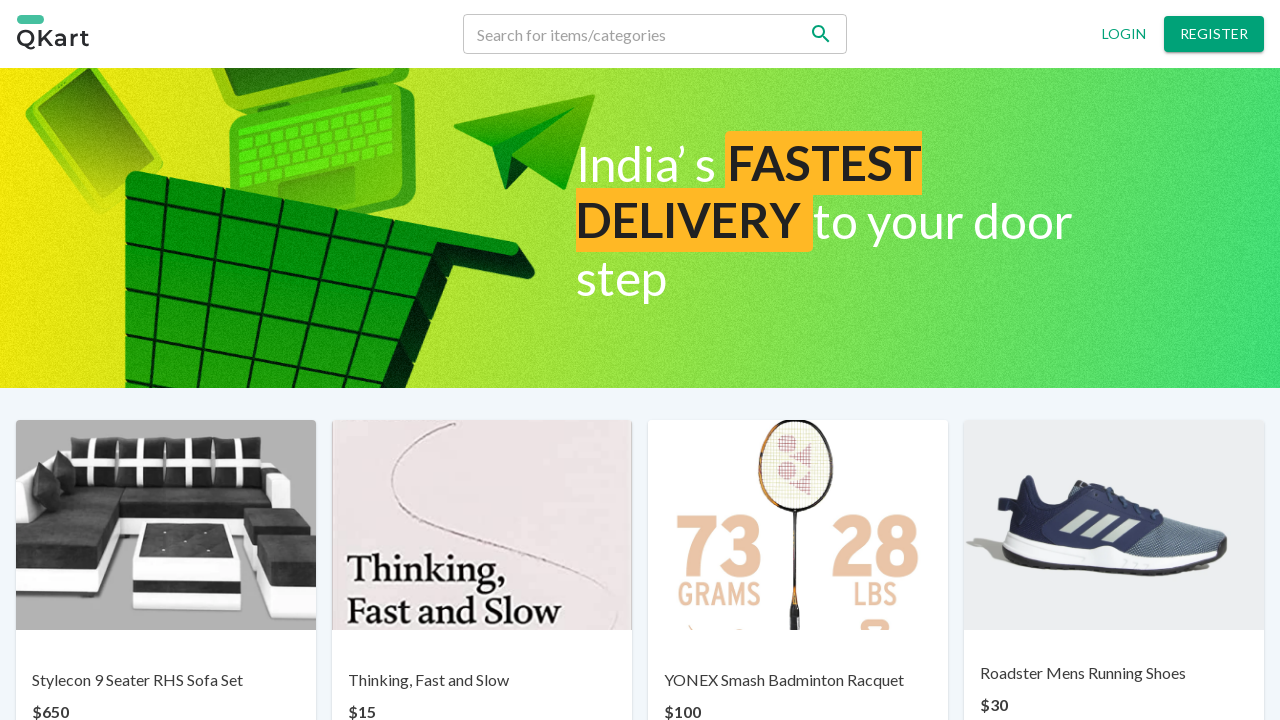

Filled search field with 'yonex' on input[name='search']
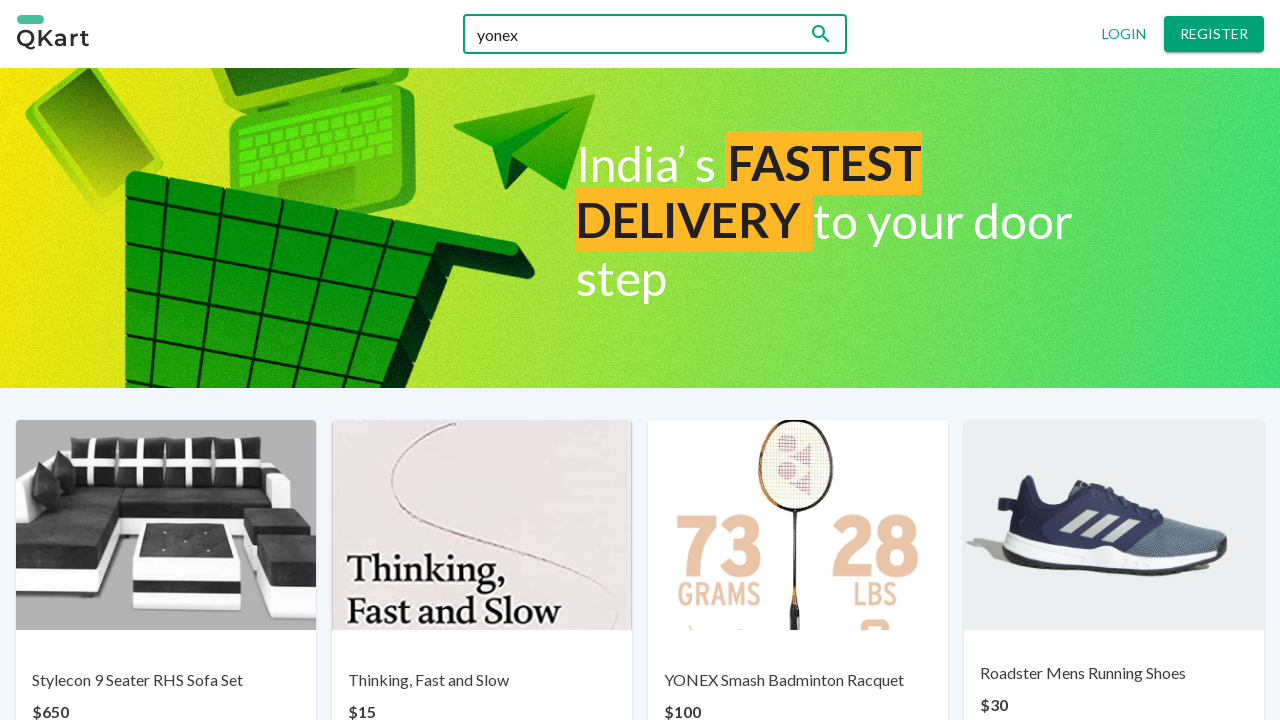

Pressed Enter to submit search for 'yonex' on input[name='search']
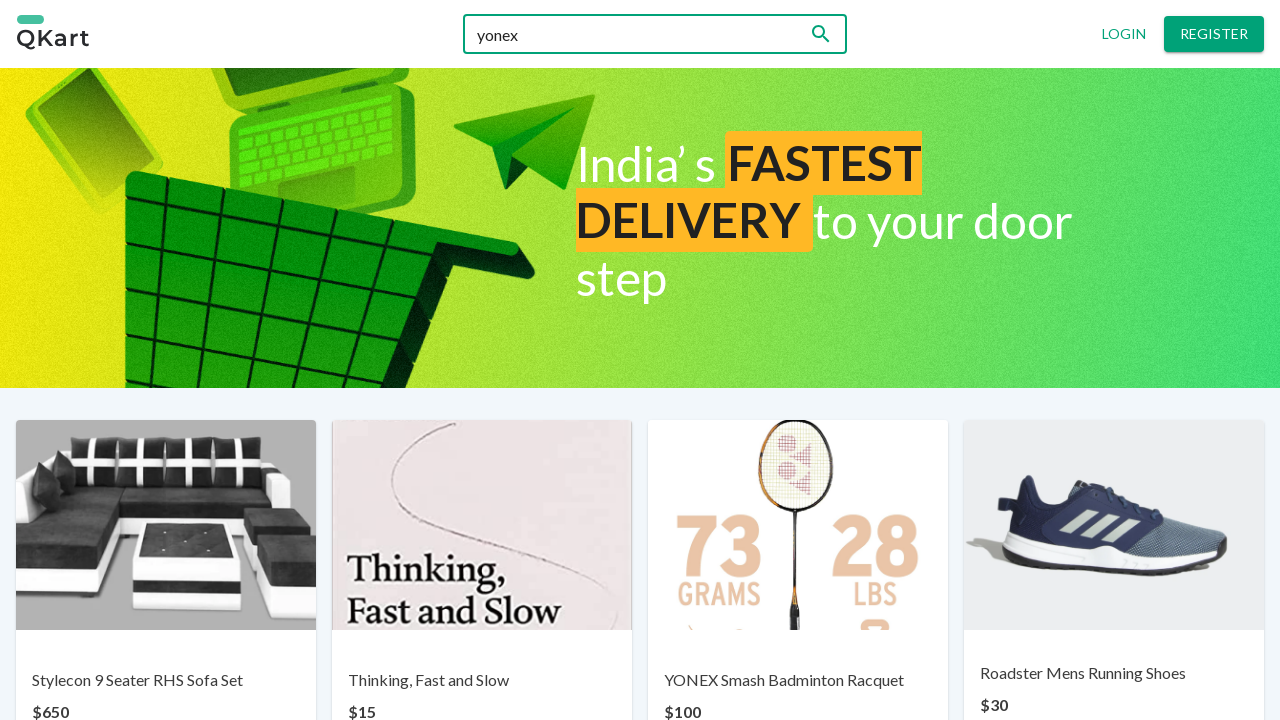

Search results loaded for 'yonex'
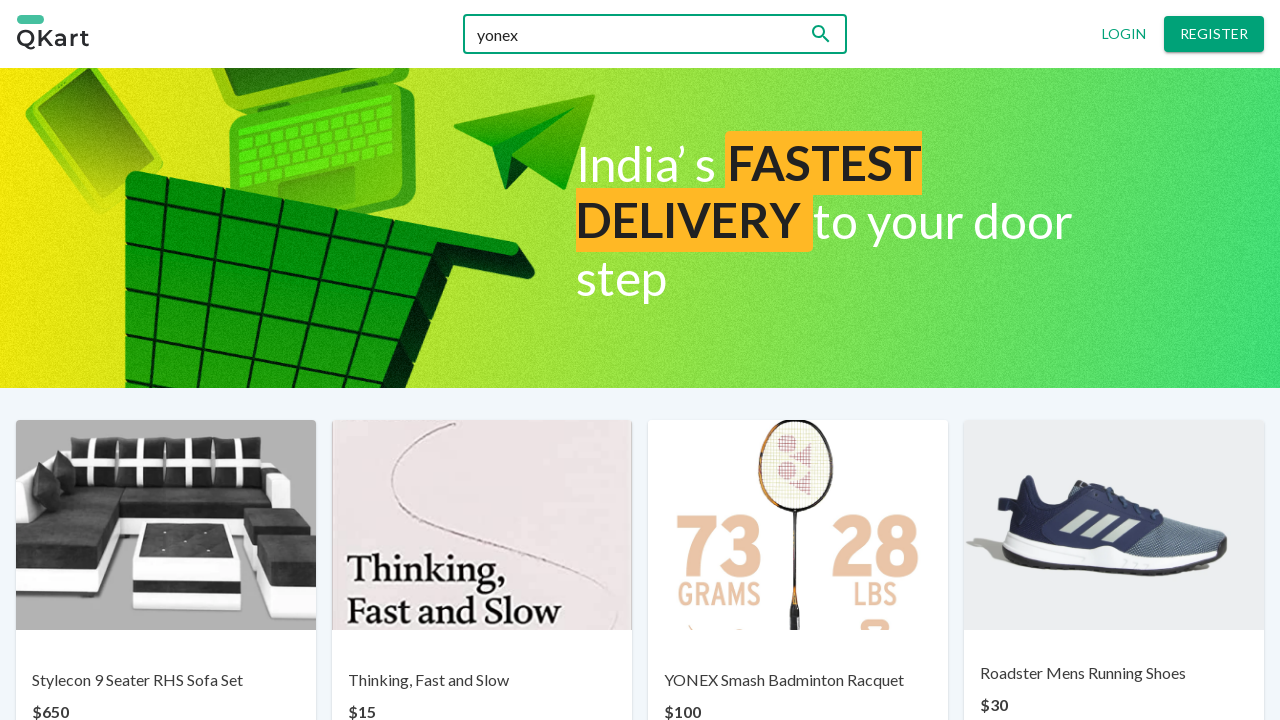

Verified 1 search results are displayed for 'yonex'
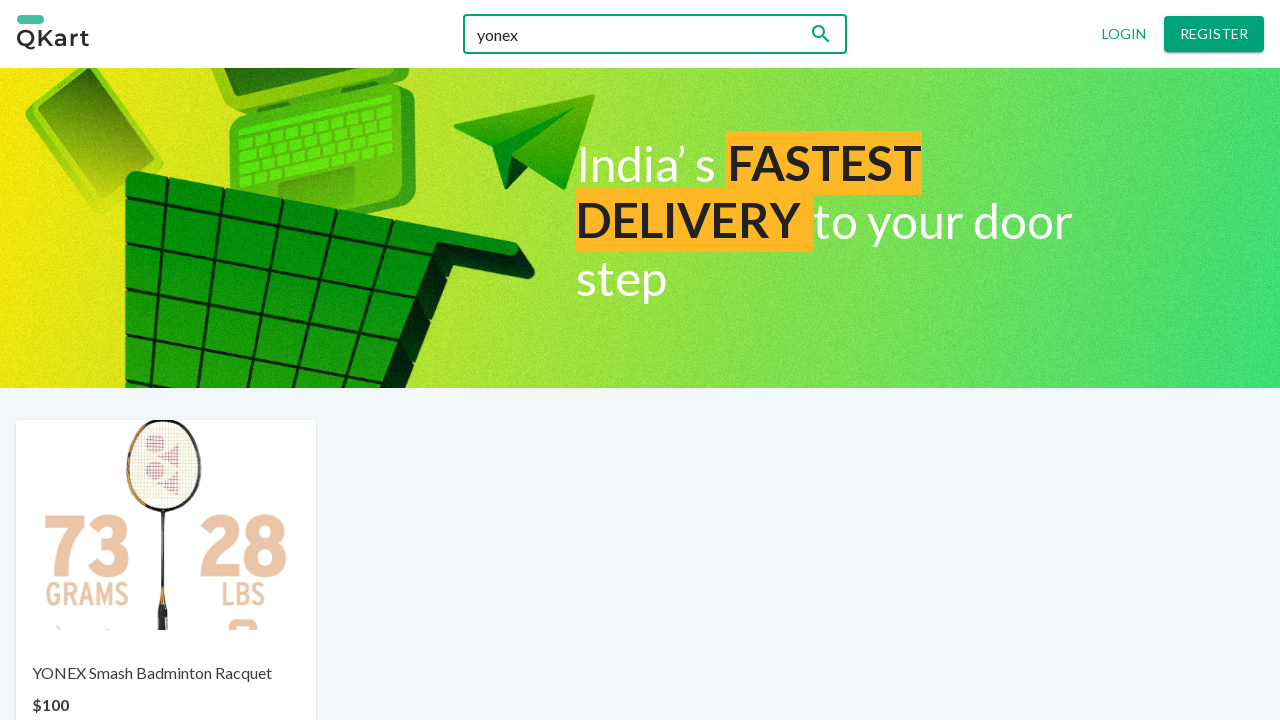

Assertion passed: search results contain 'yonex' products
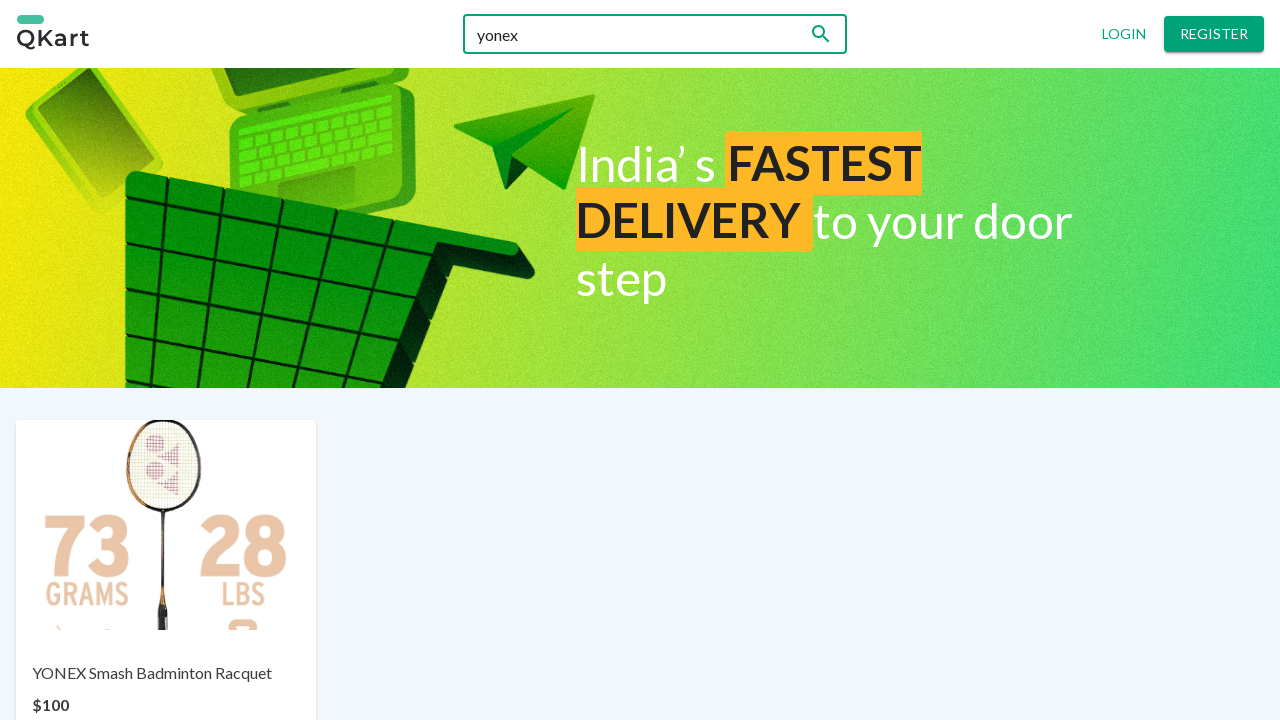

Filled search field with 'Gesundheit' on input[name='search']
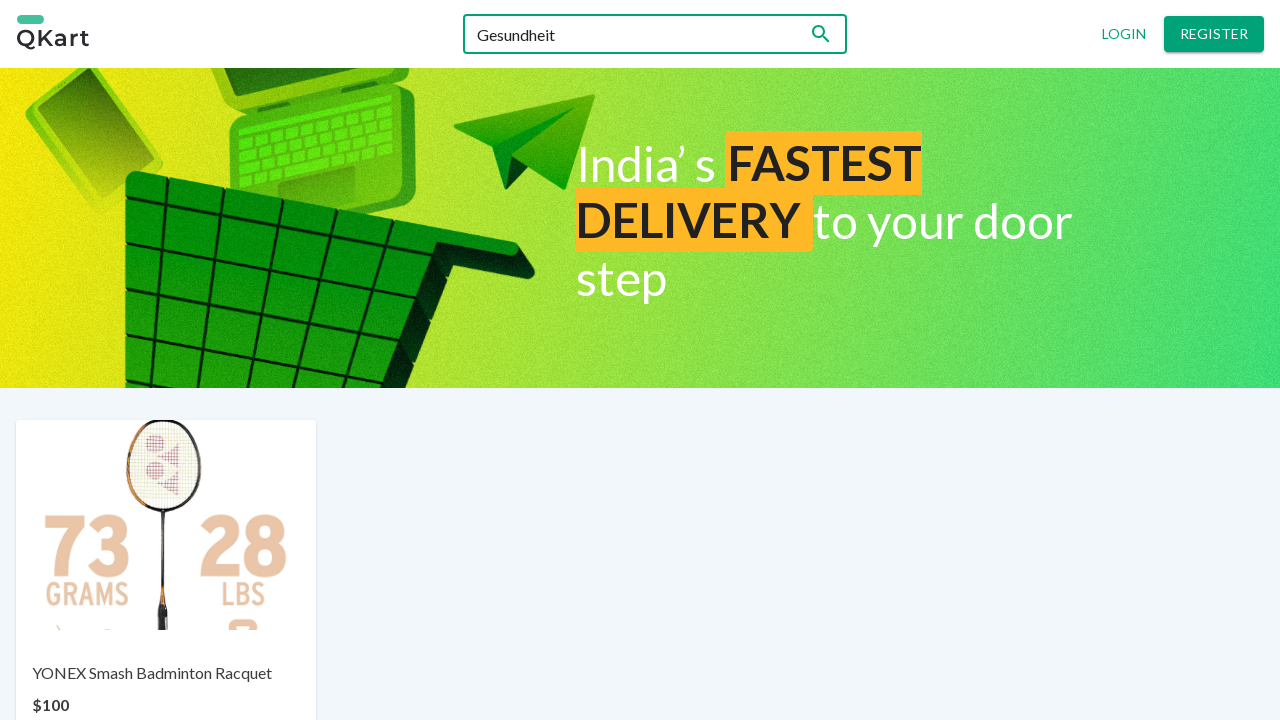

Pressed Enter to submit search for 'Gesundheit' on input[name='search']
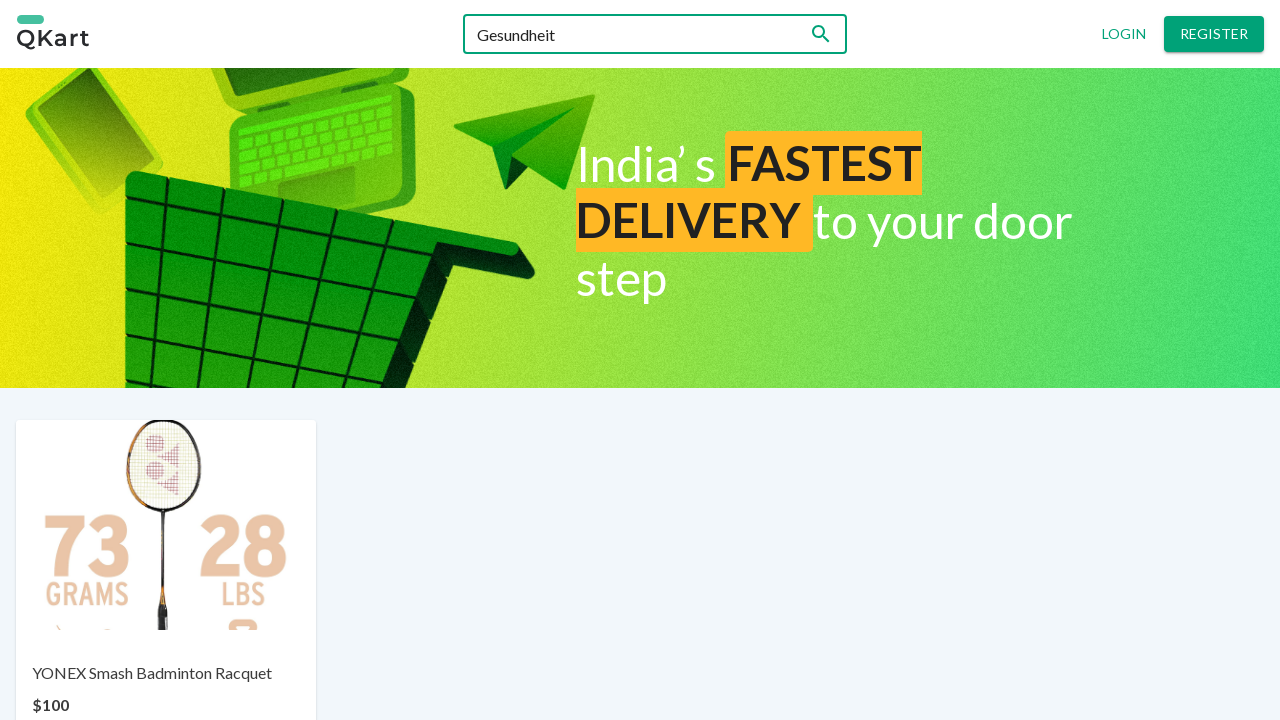

Waited for page to update after searching for 'Gesundheit'
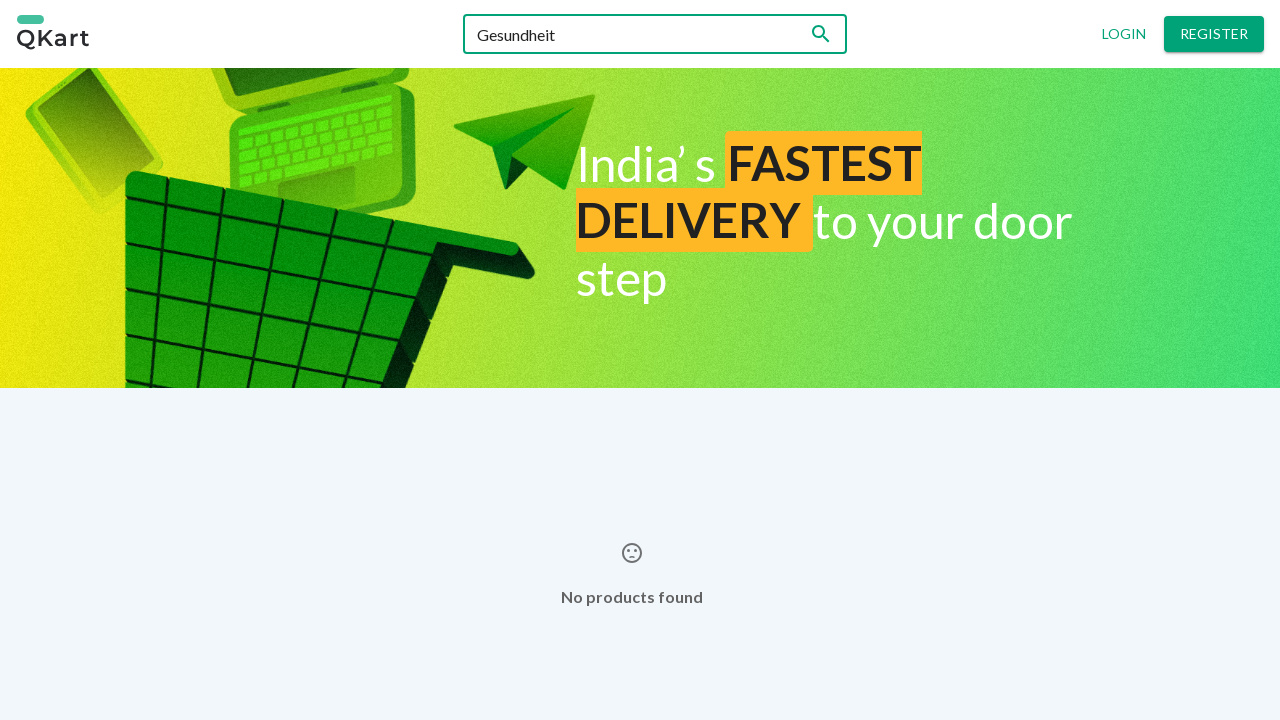

Verified 'No products found' message is displayed for 'Gesundheit' search
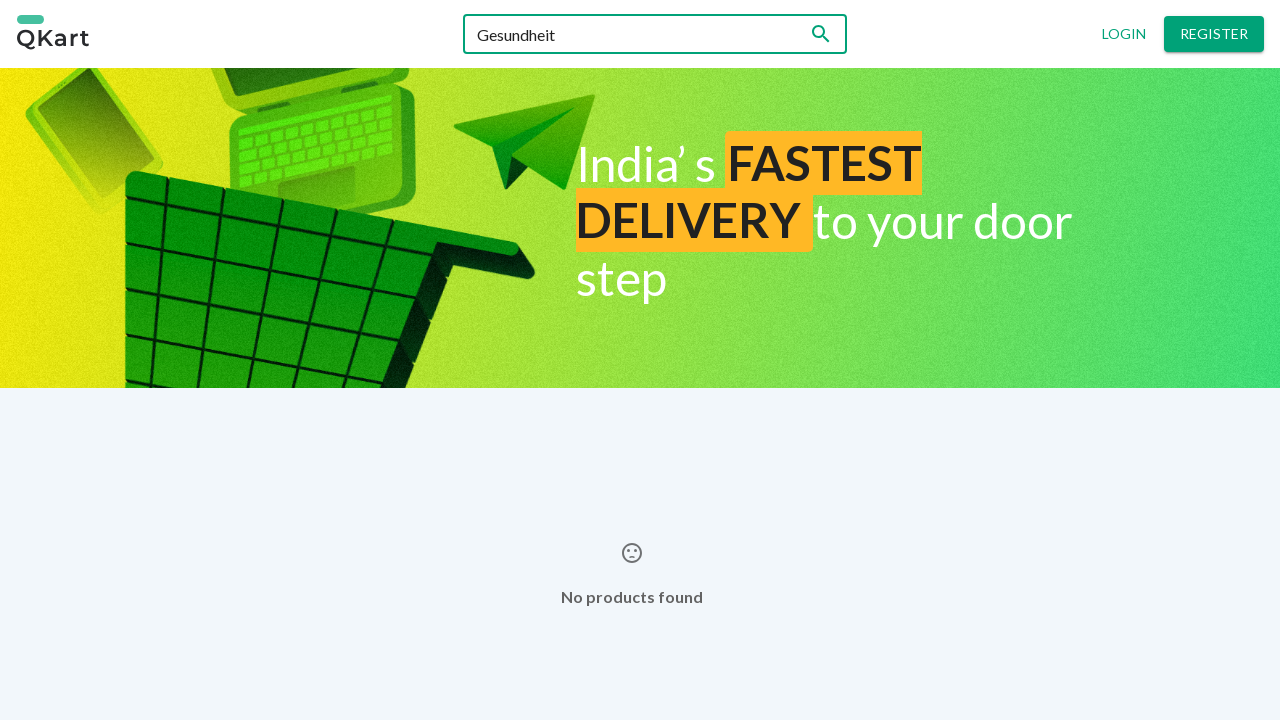

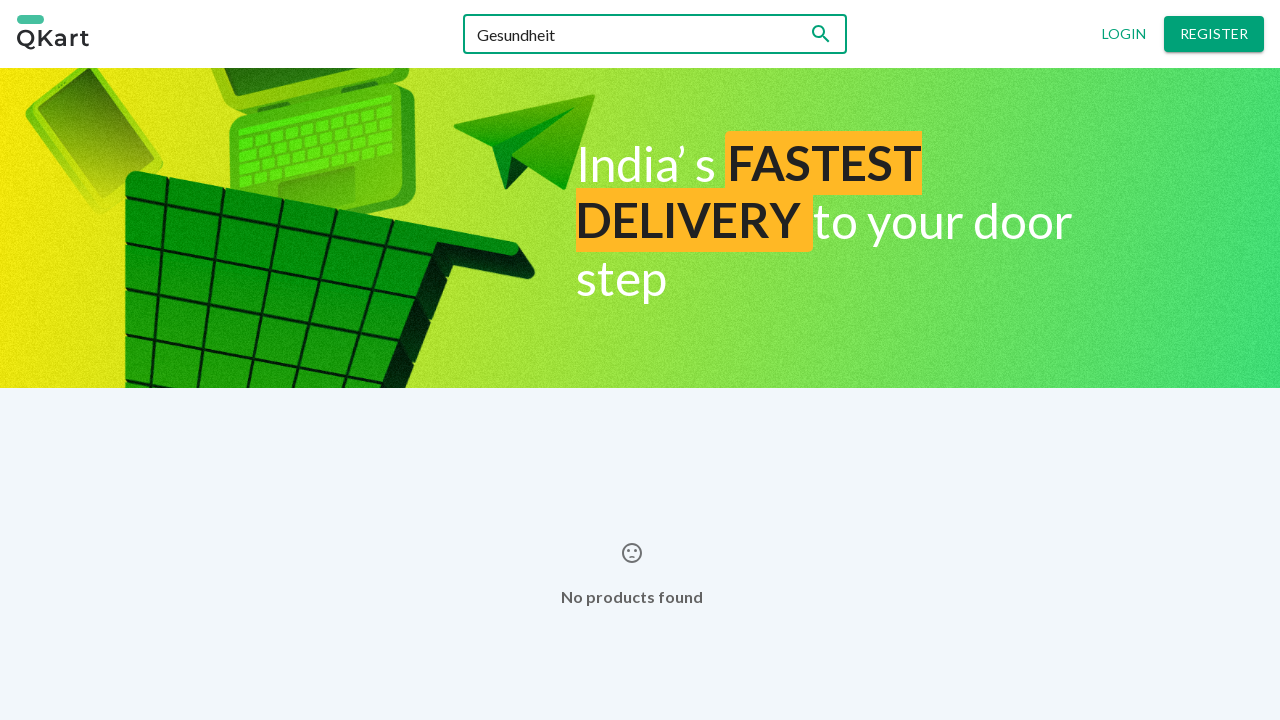